Tests three types of JavaScript alerts on letcode.in: accepts a simple alert, dismisses a confirm alert, and enters text into a prompt alert before accepting it.

Starting URL: https://letcode.in/alert

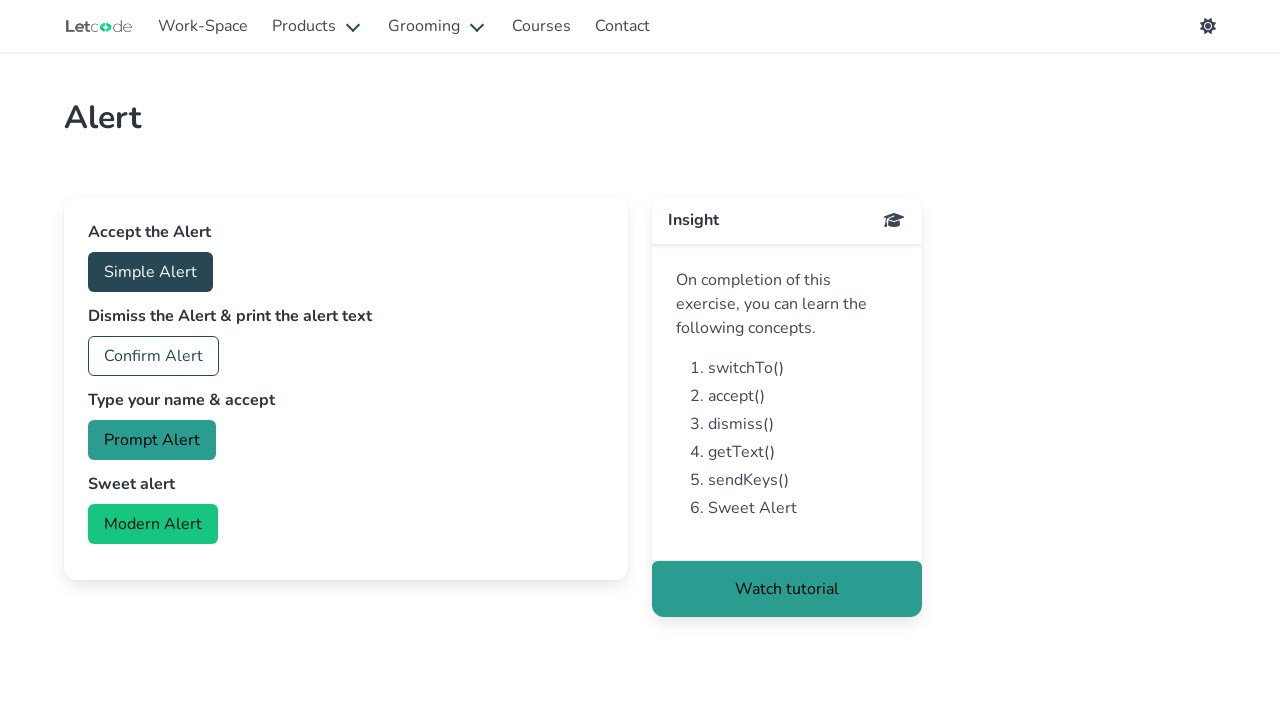

Clicked the simple alert button at (150, 272) on #accept
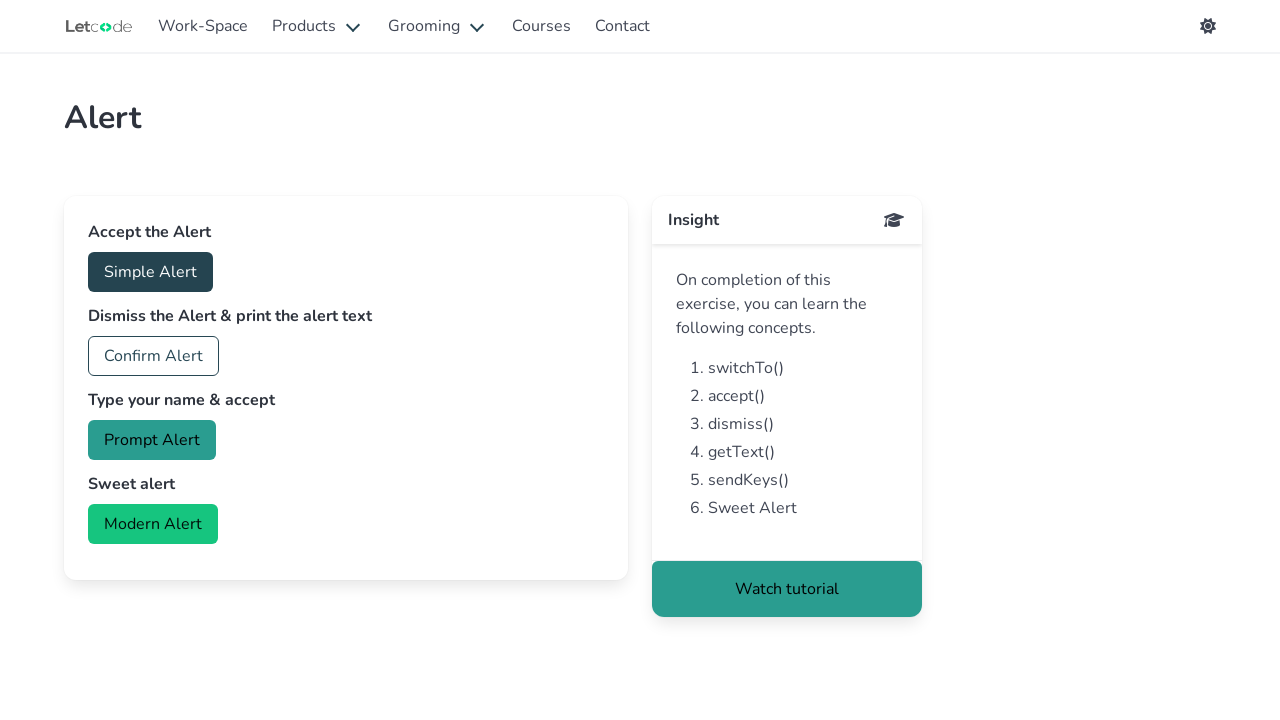

Set up dialog handler to accept the alert
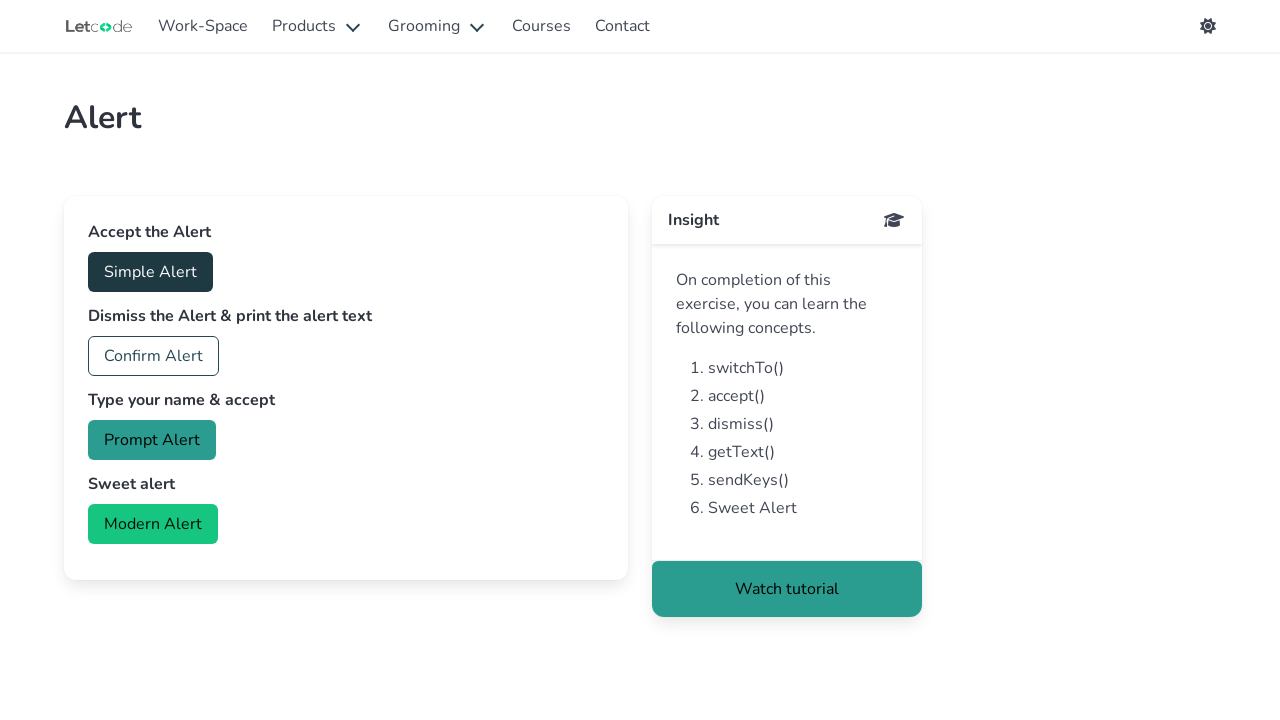

Waited 500ms for simple alert to be handled
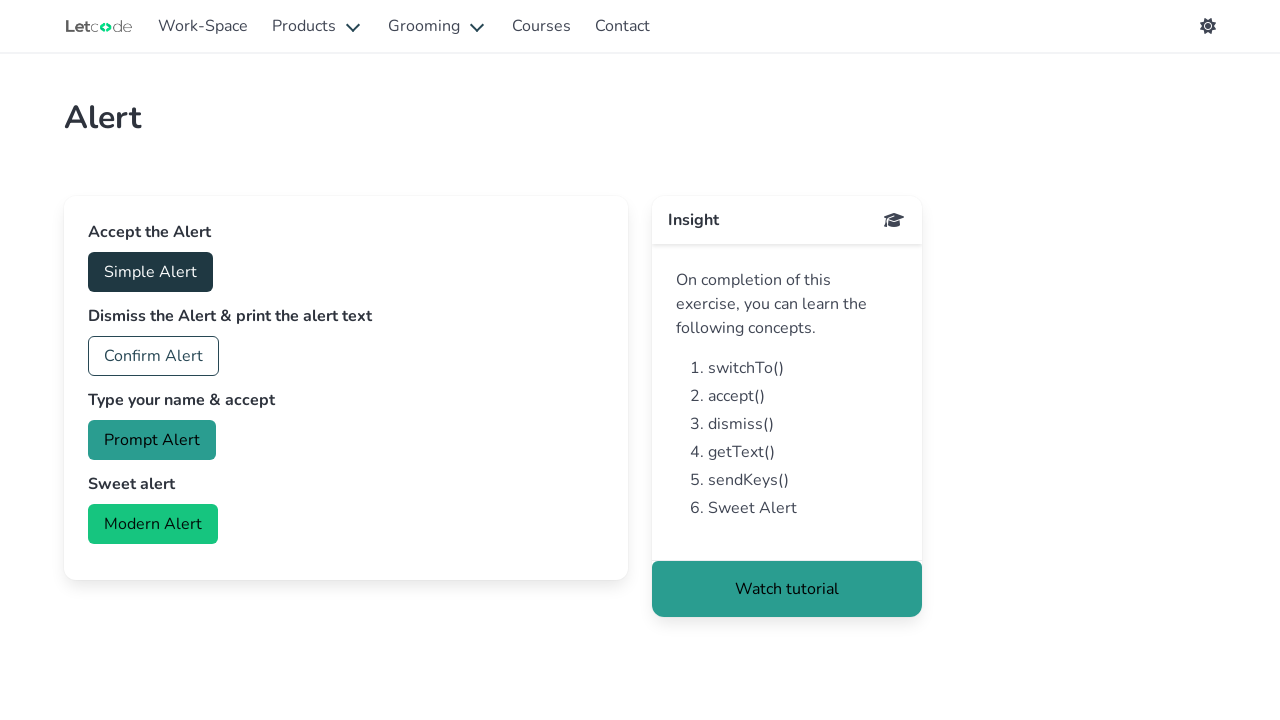

Clicked the confirm alert button at (154, 356) on #confirm
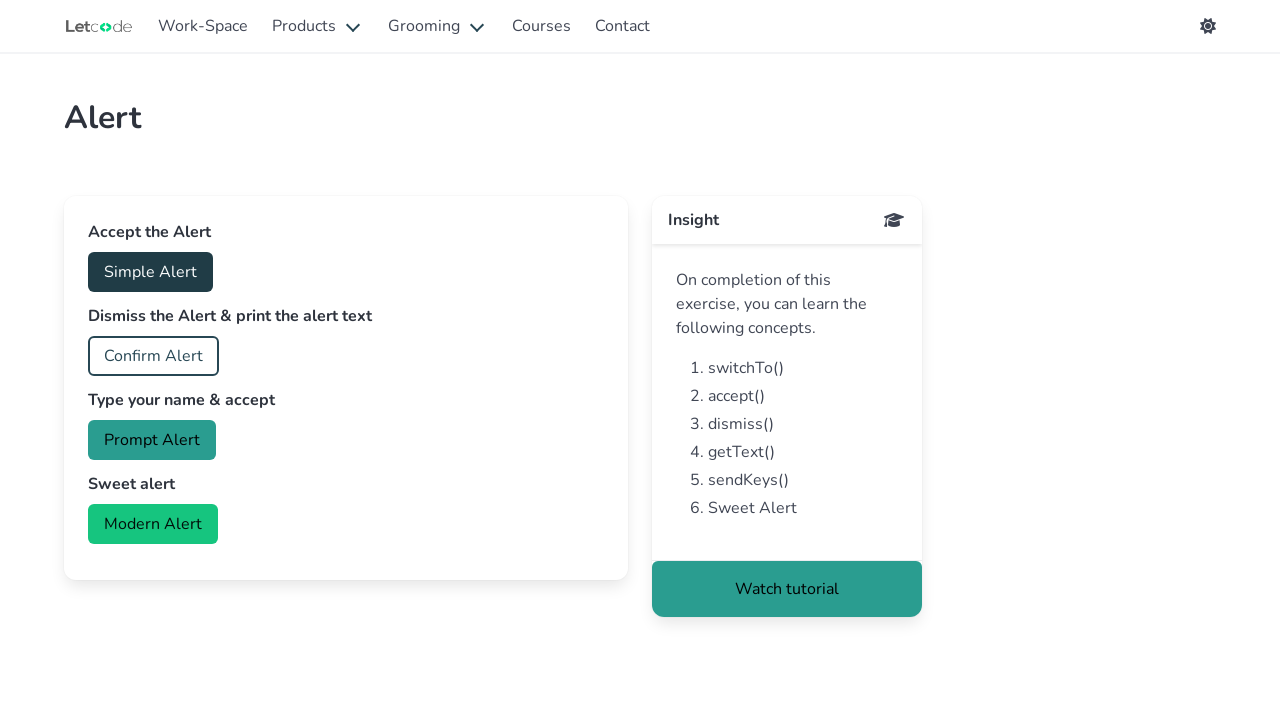

Set up dialog handler to dismiss the confirm alert
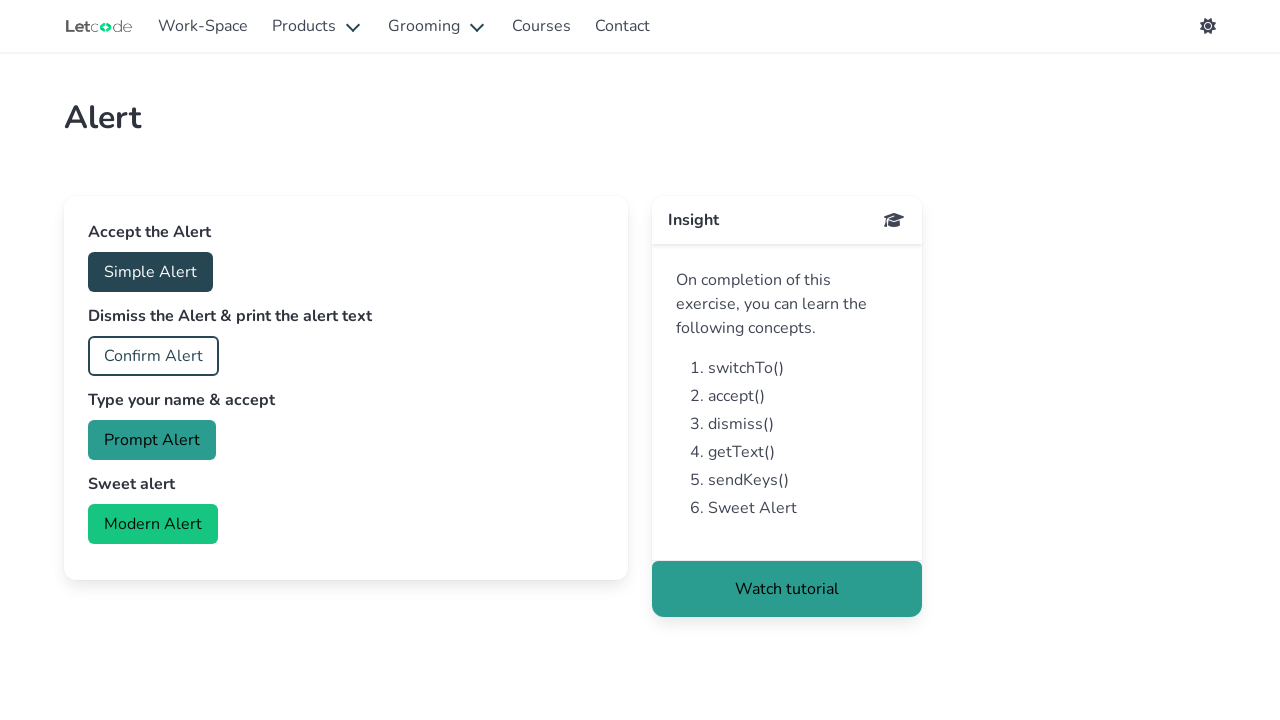

Waited 500ms for confirm alert to be dismissed
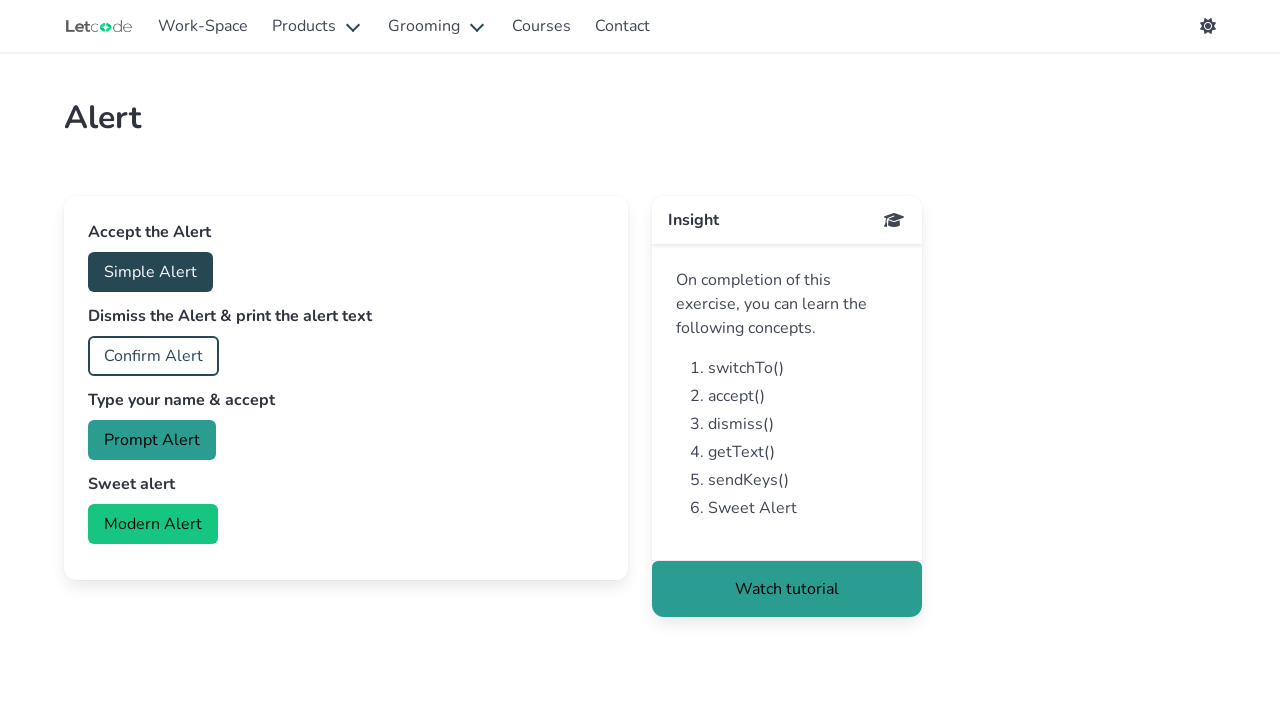

Clicked the prompt alert button at (152, 440) on #prompt
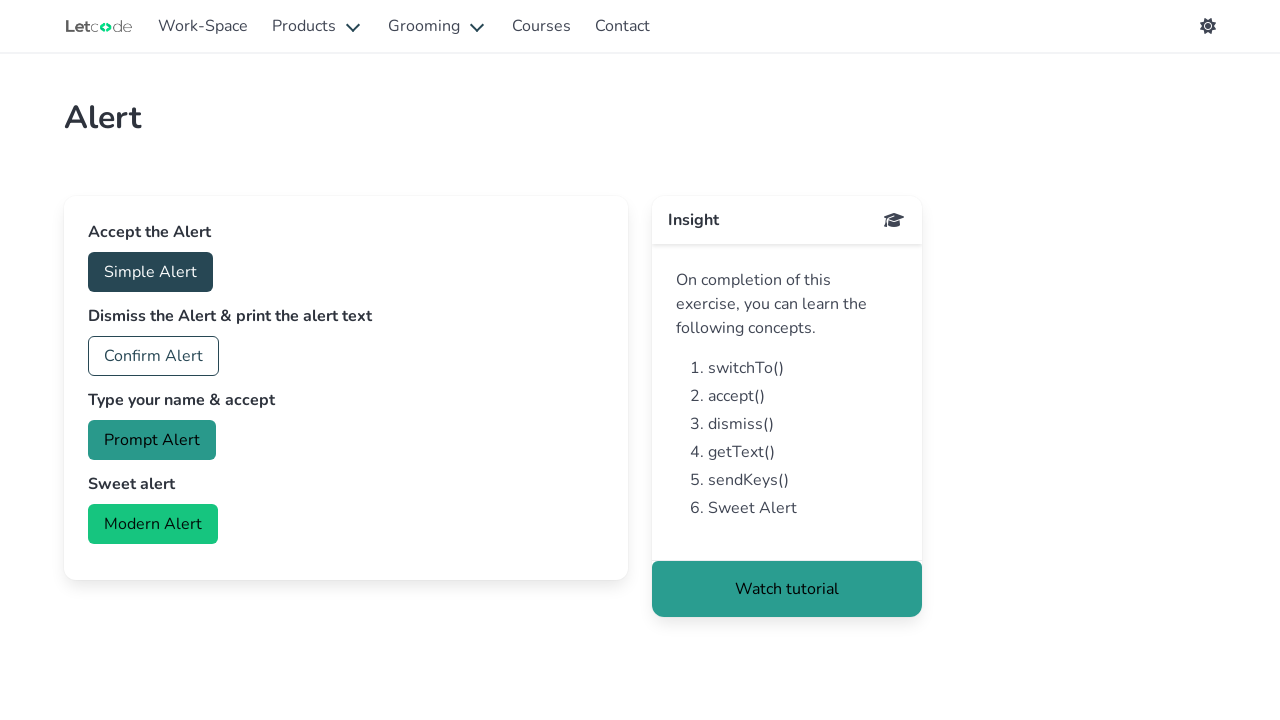

Set up dialog handler to enter text 'raj' and accept the prompt alert
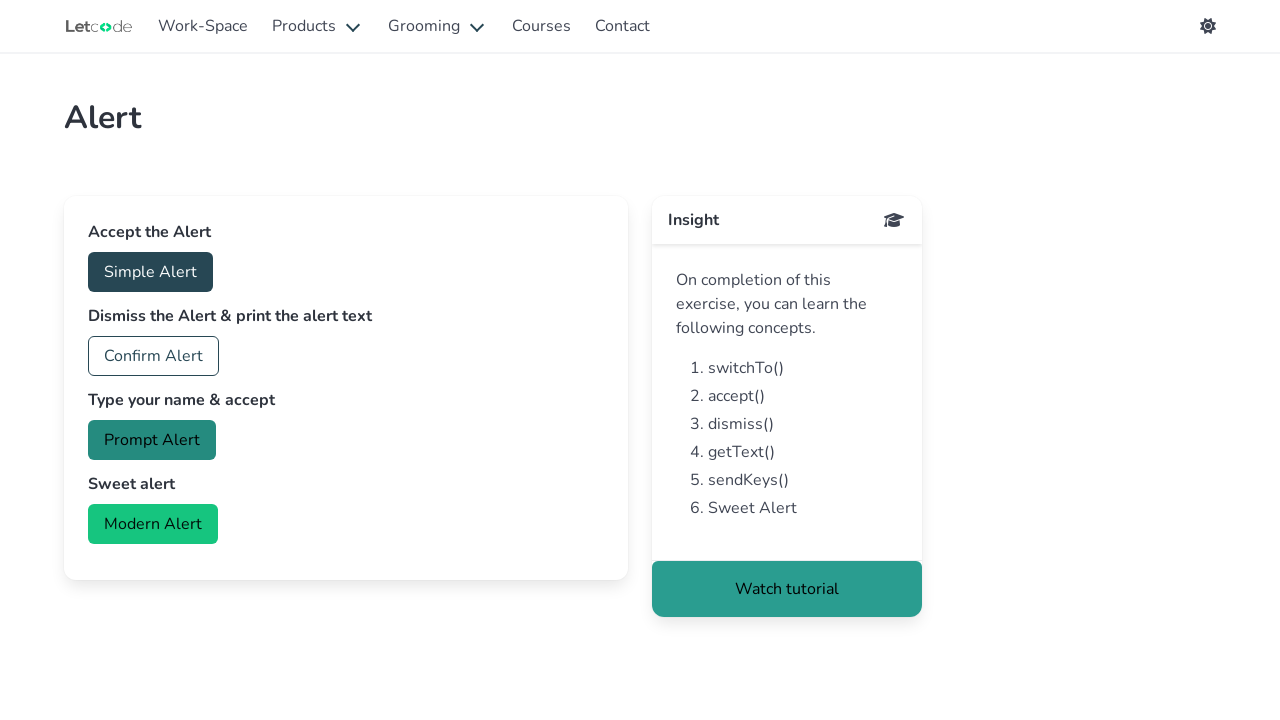

Waited 500ms for prompt alert to be handled
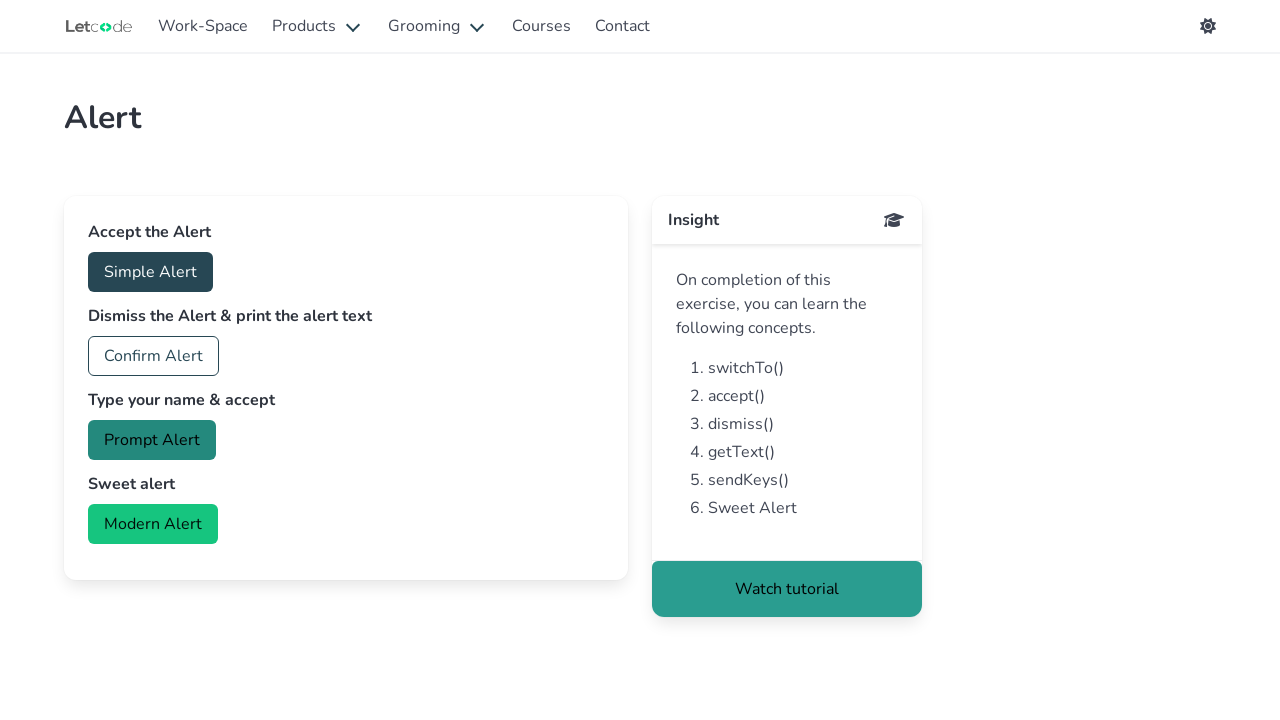

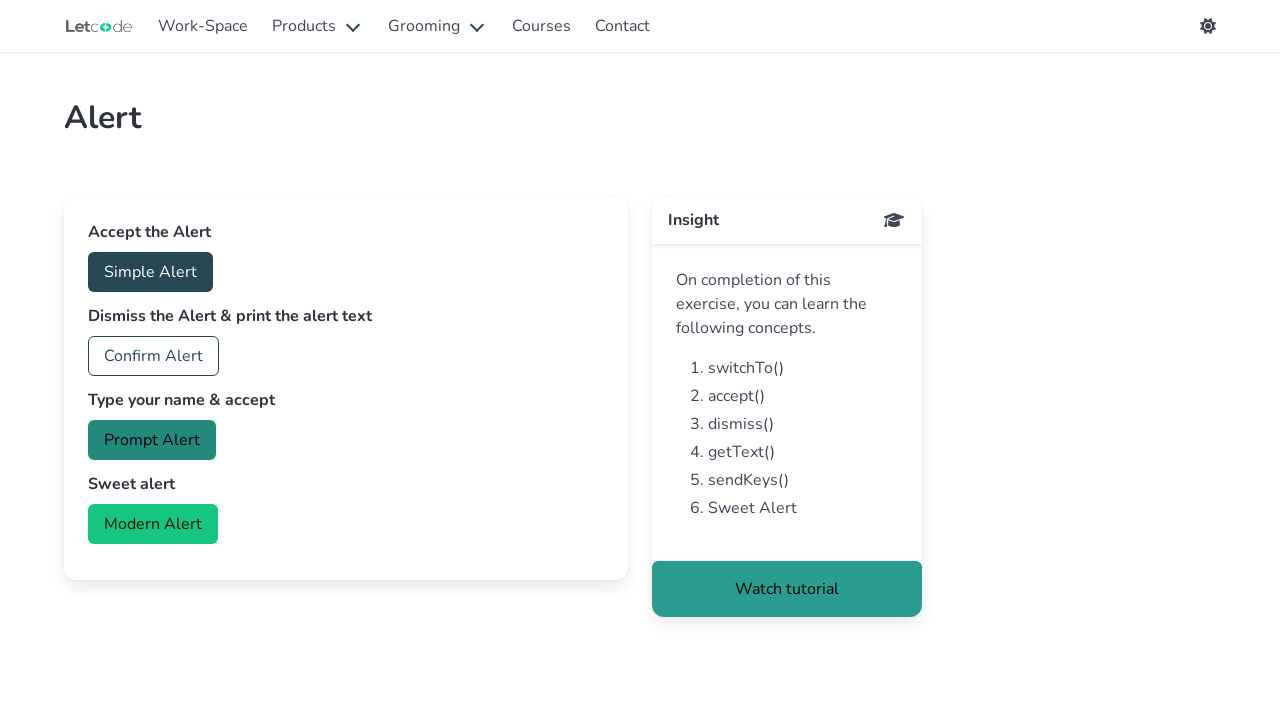